Tests AJAX functionality by clicking a button that triggers an asynchronous request and waiting for a success message to appear

Starting URL: http://uitestingplayground.com/ajax

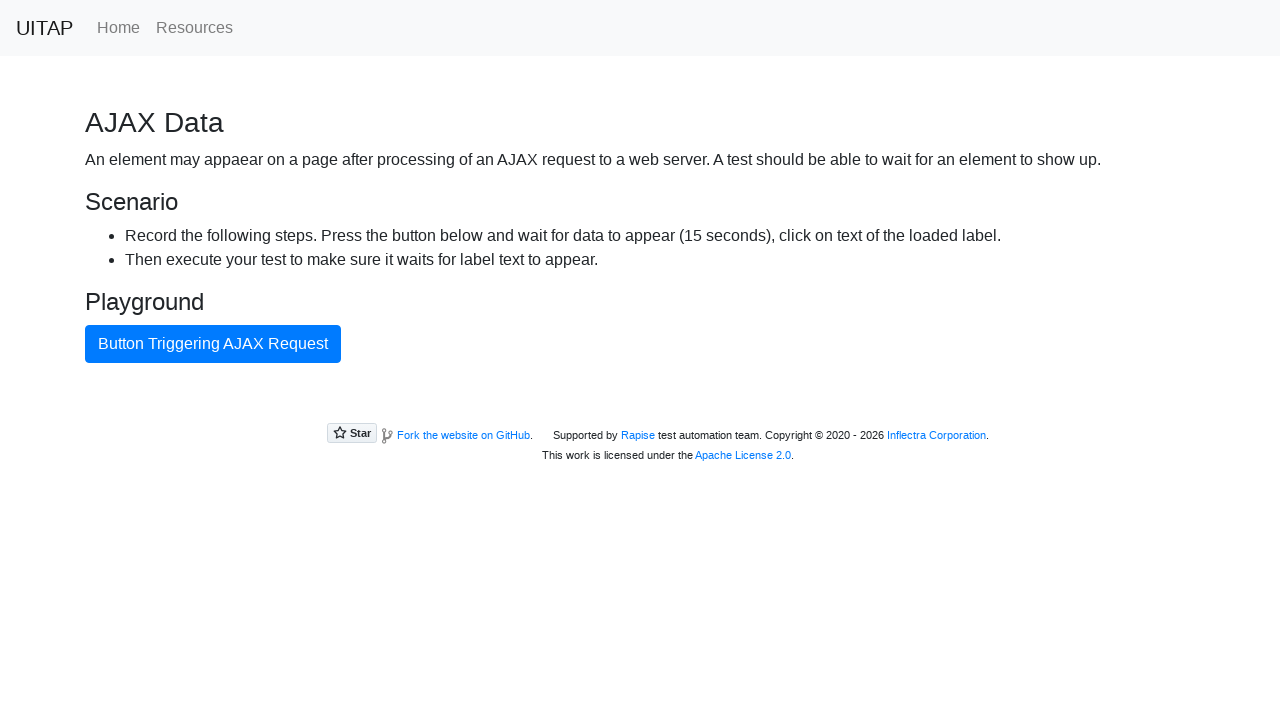

Clicked primary button to trigger AJAX request at (213, 344) on .btn-primary
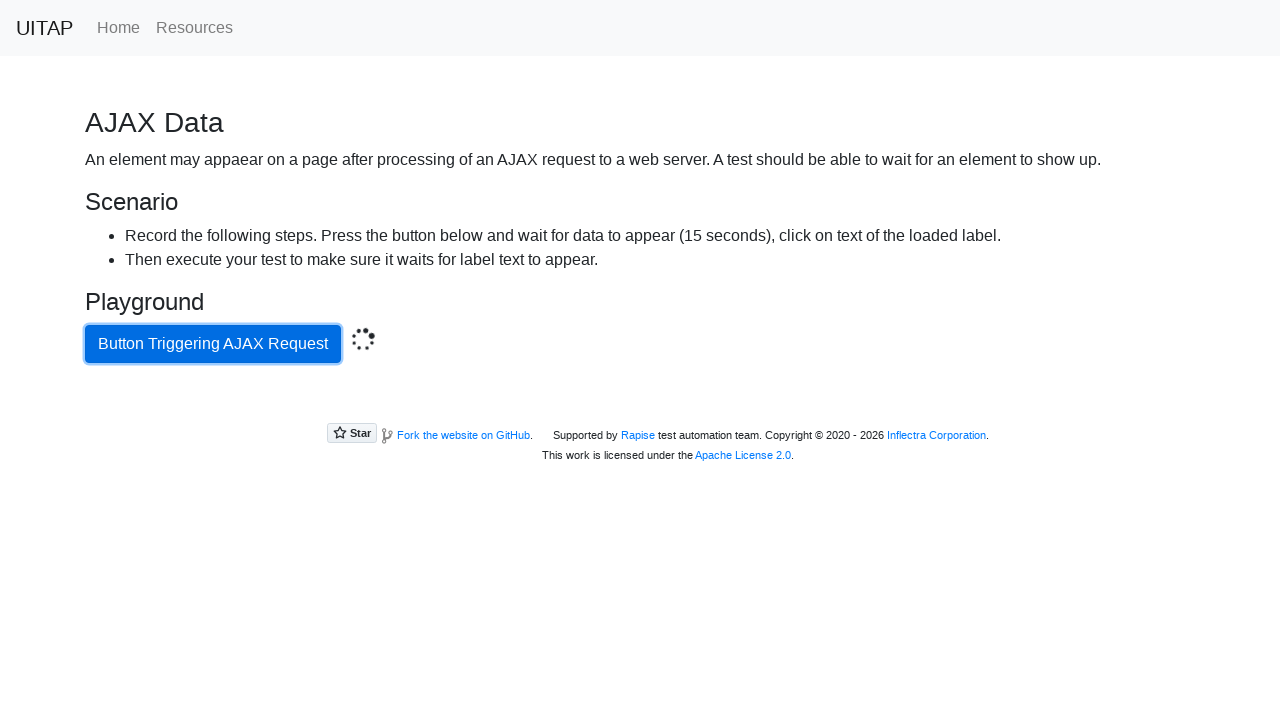

Success message appeared after AJAX request completed
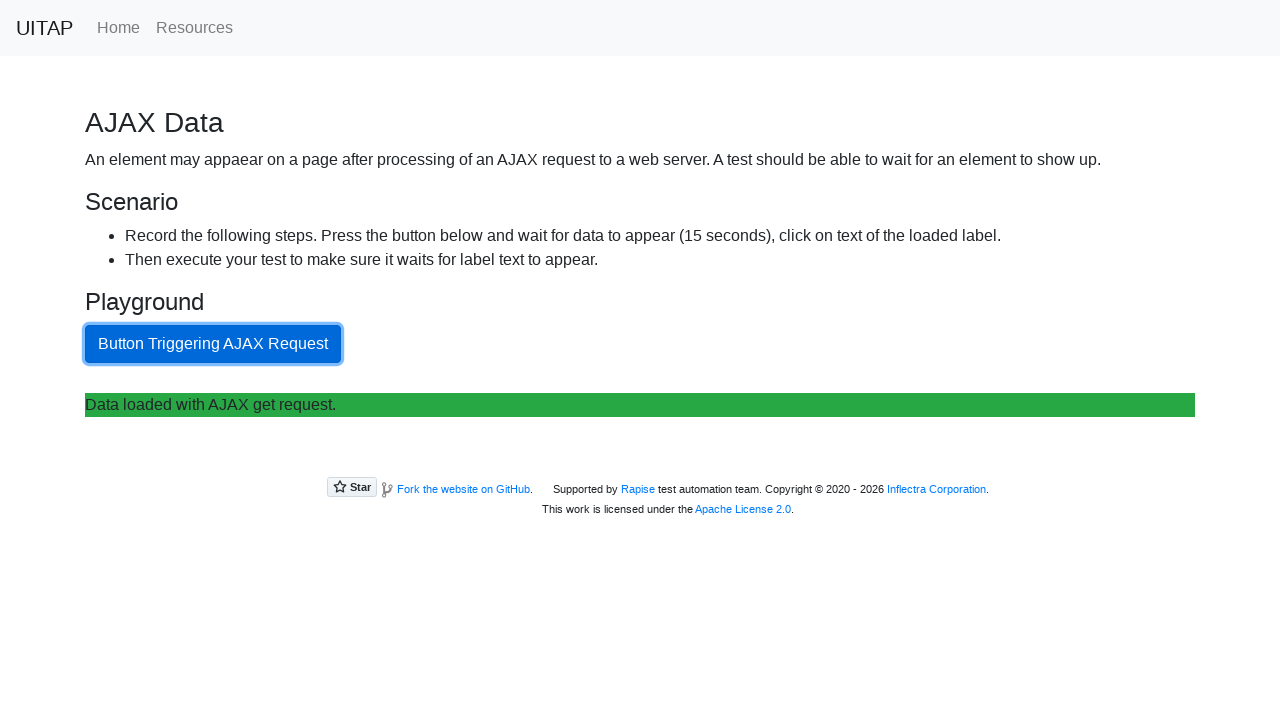

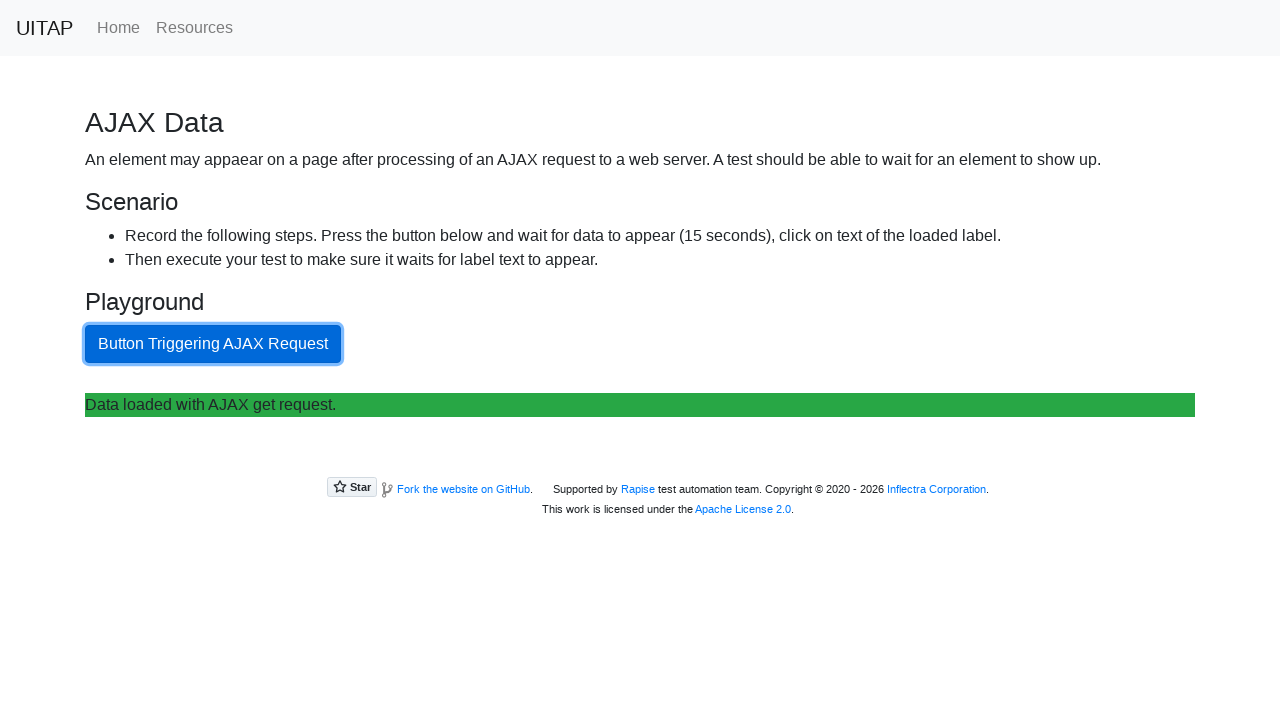